Navigates to JPL Space Images page and clicks on a featured image to view it in detail.

Starting URL: https://www.jpl.nasa.gov/spaceimages/?search=&category=Mars

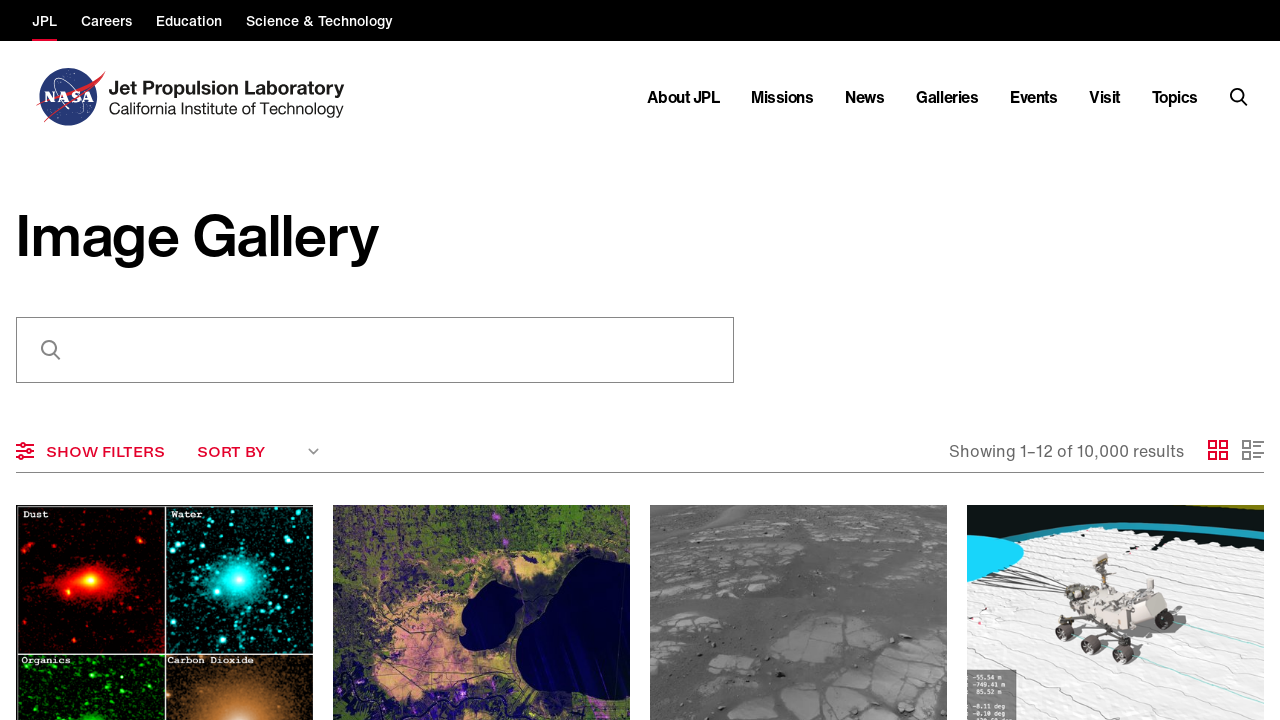

Waited for featured images to load on JPL Space Images page
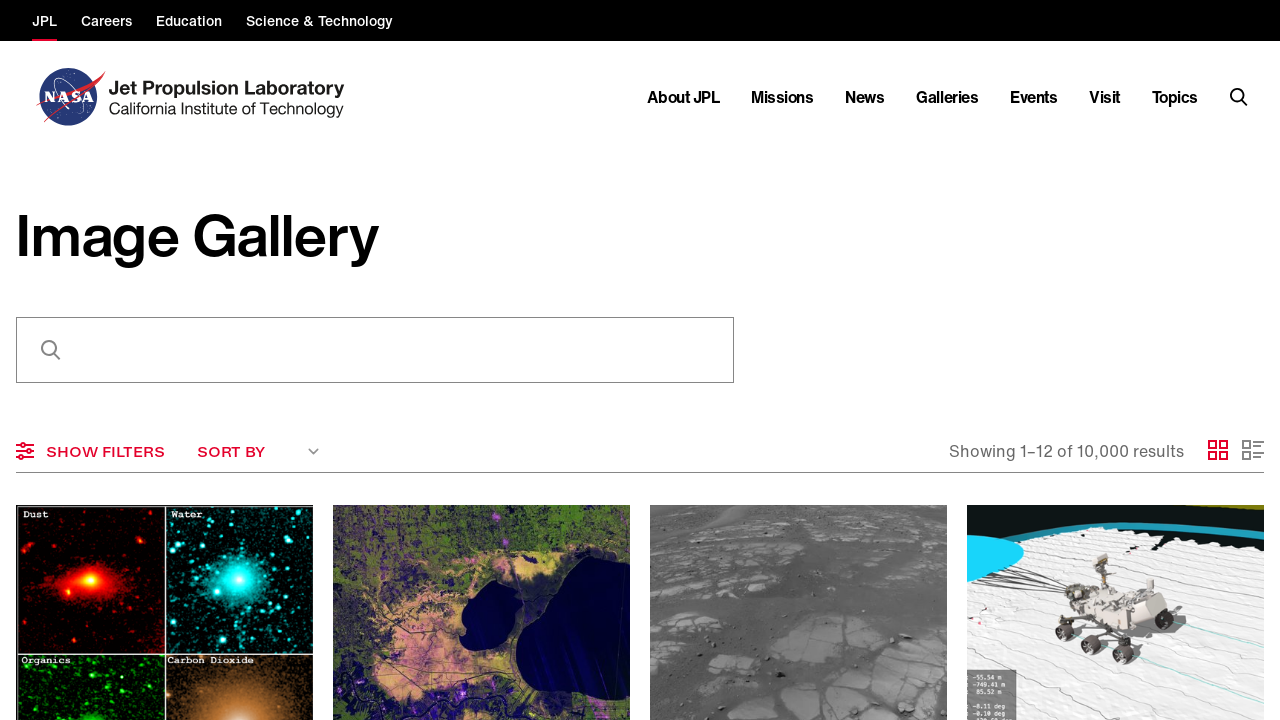

Clicked on featured image to view details at (164, 572) on img.BaseImage
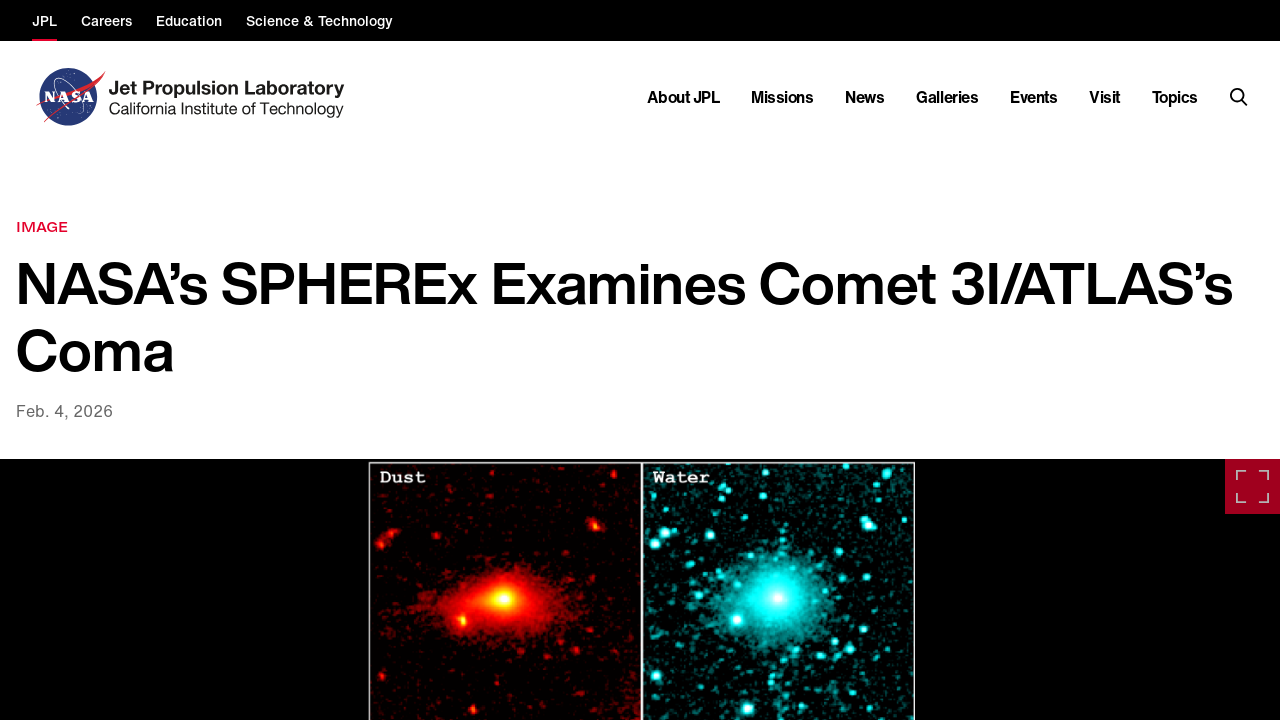

Waited for detail page with download button to load
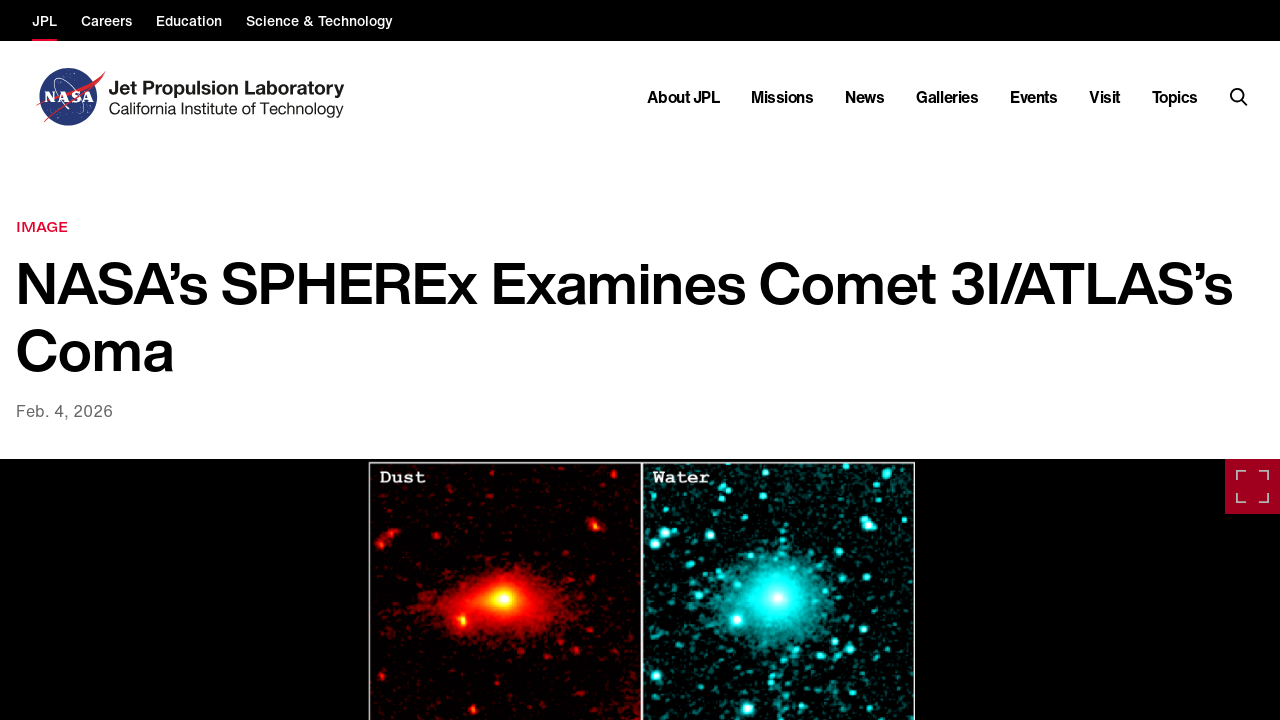

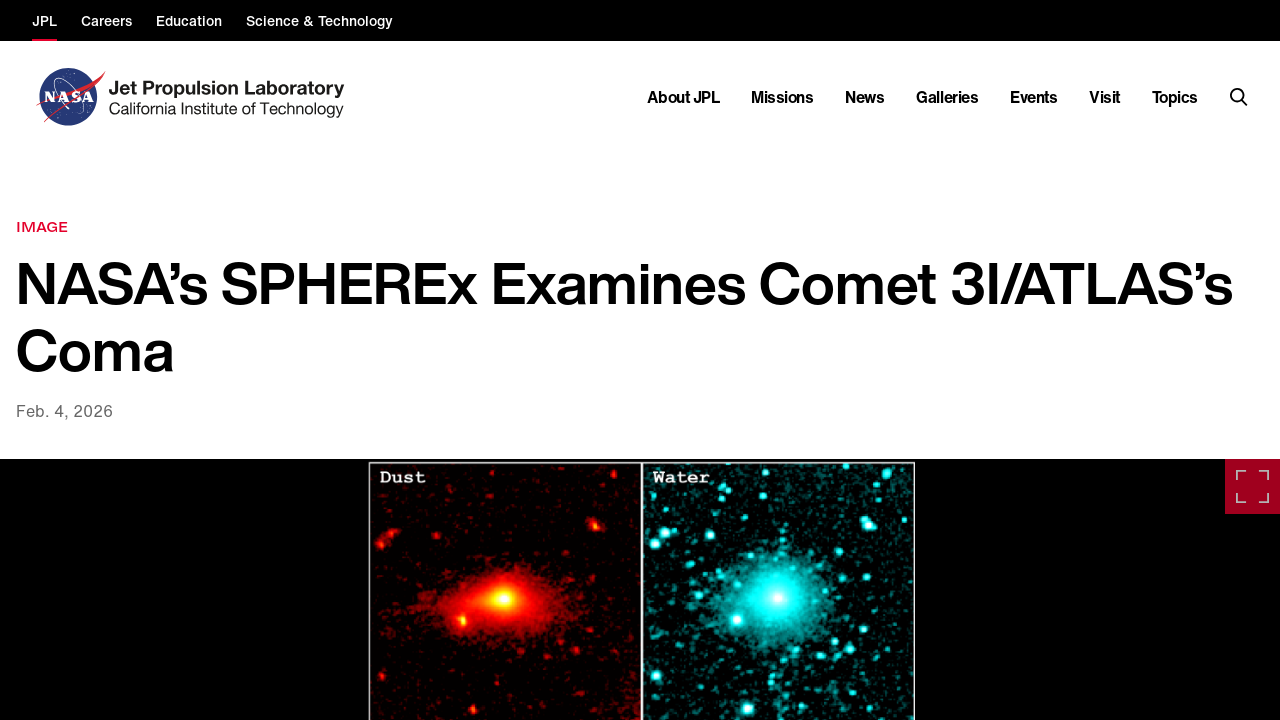